Tests handling of an alert that appears after a 5 second delay

Starting URL: https://demoqa.com/alerts

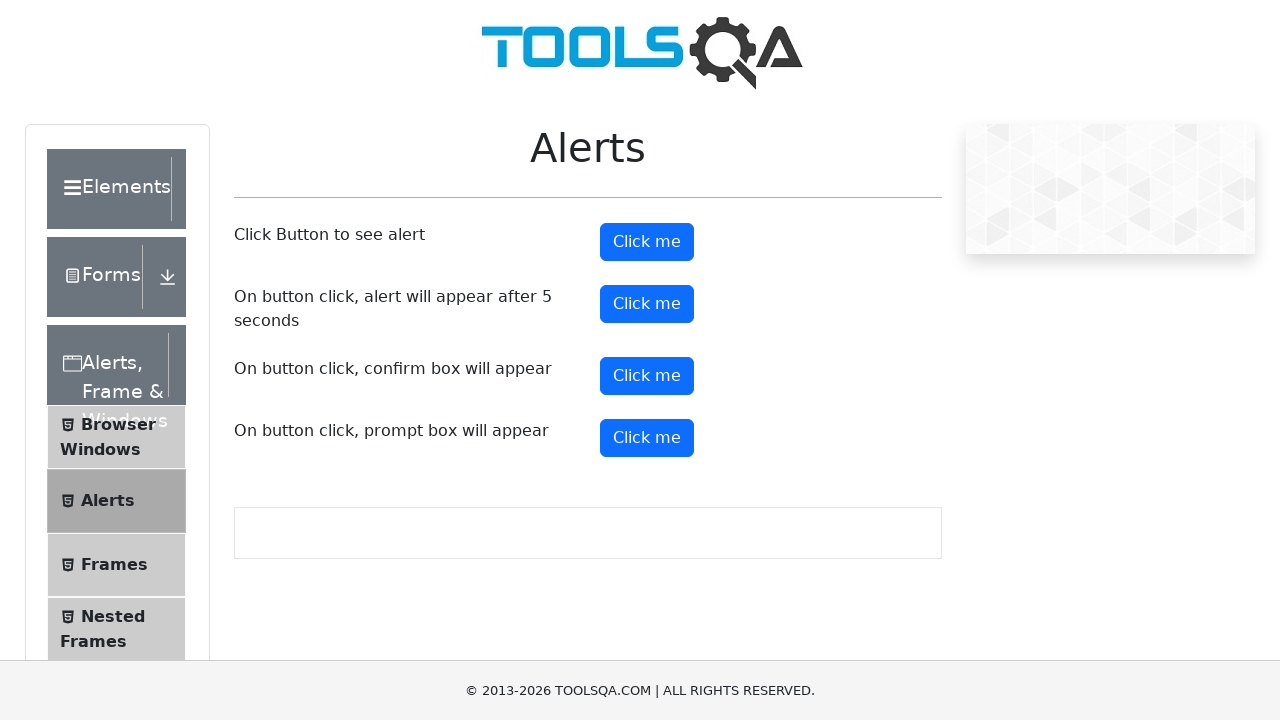

Set up alert dialog handler to accept alerts
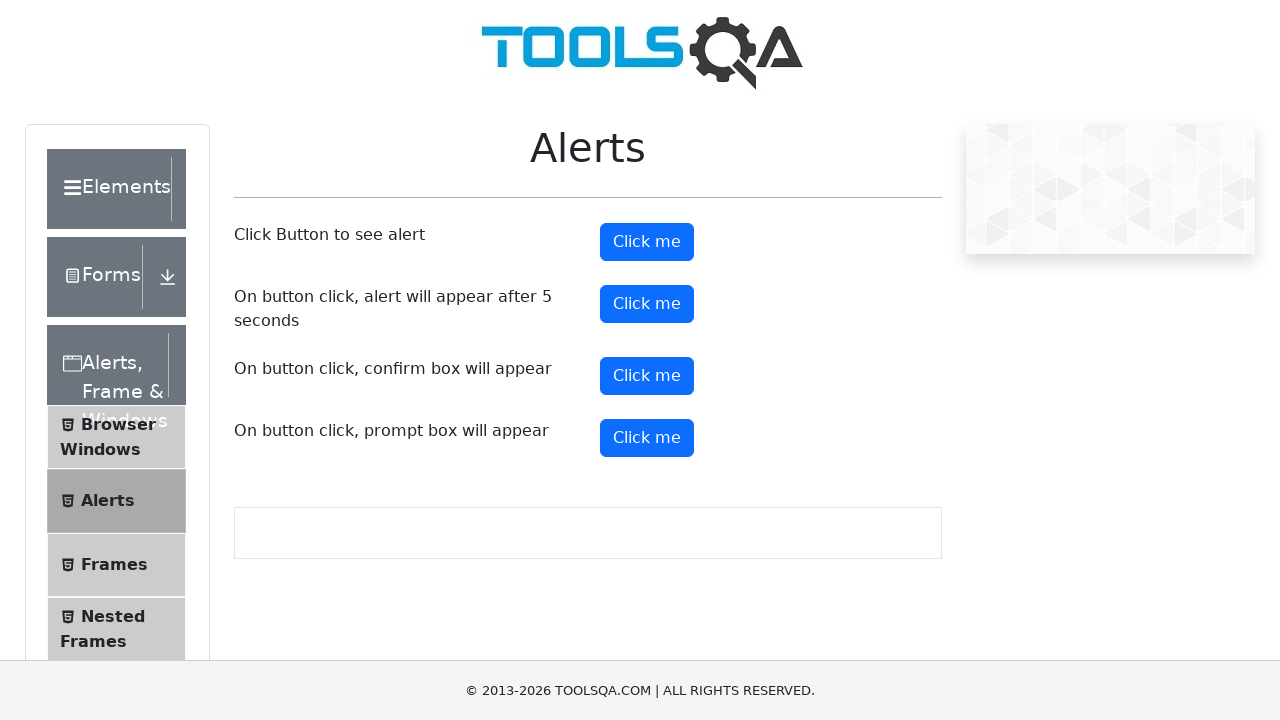

Clicked button to trigger alert with 5 second delay at (647, 304) on #timerAlertButton
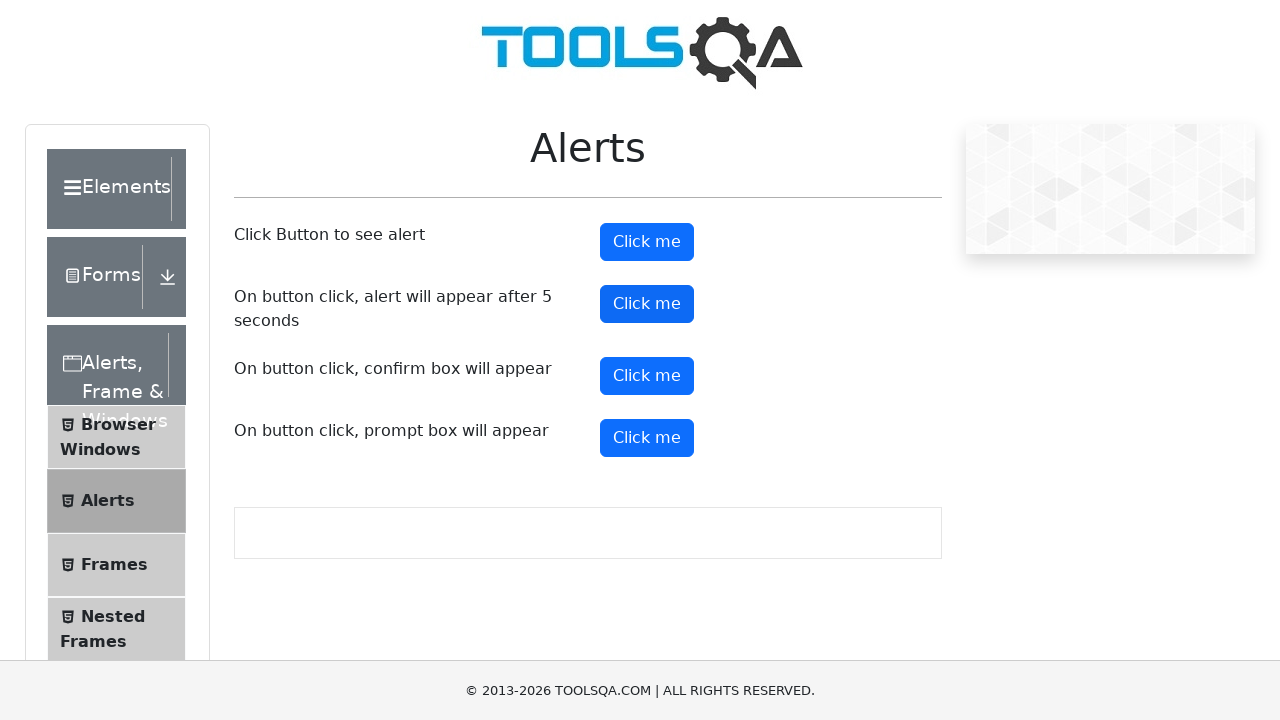

Waited for delayed alert to appear and be handled
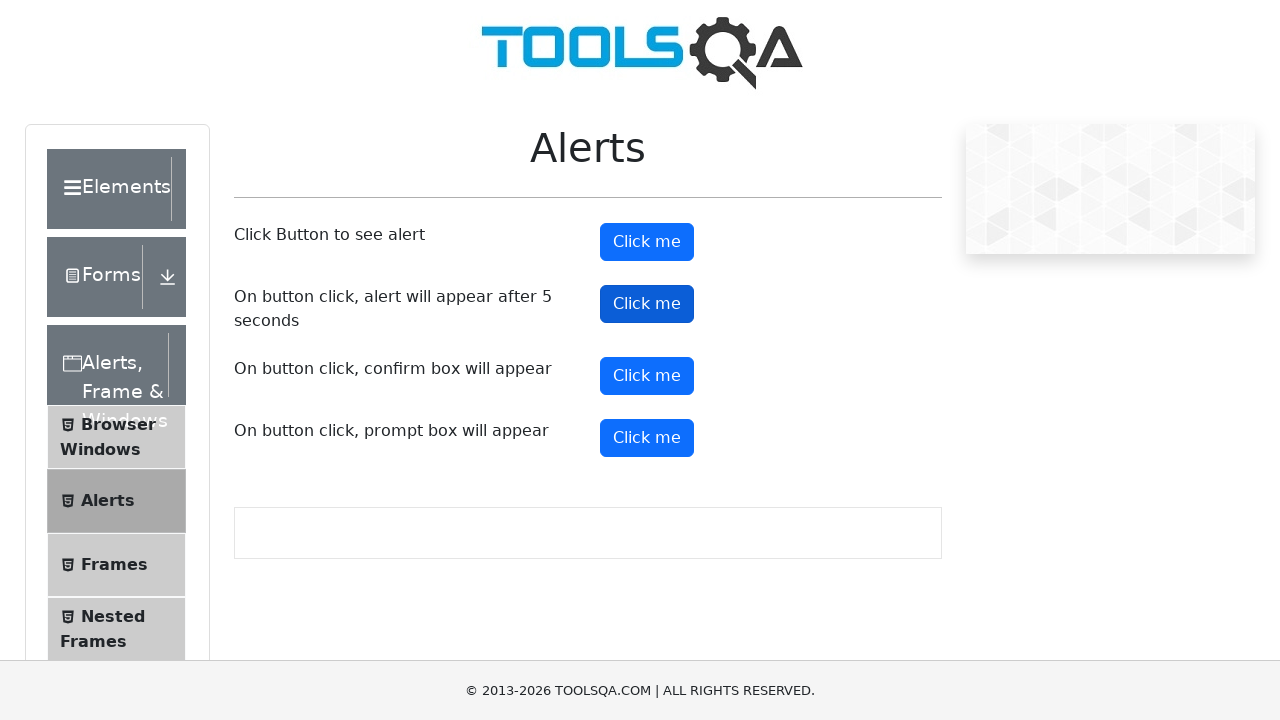

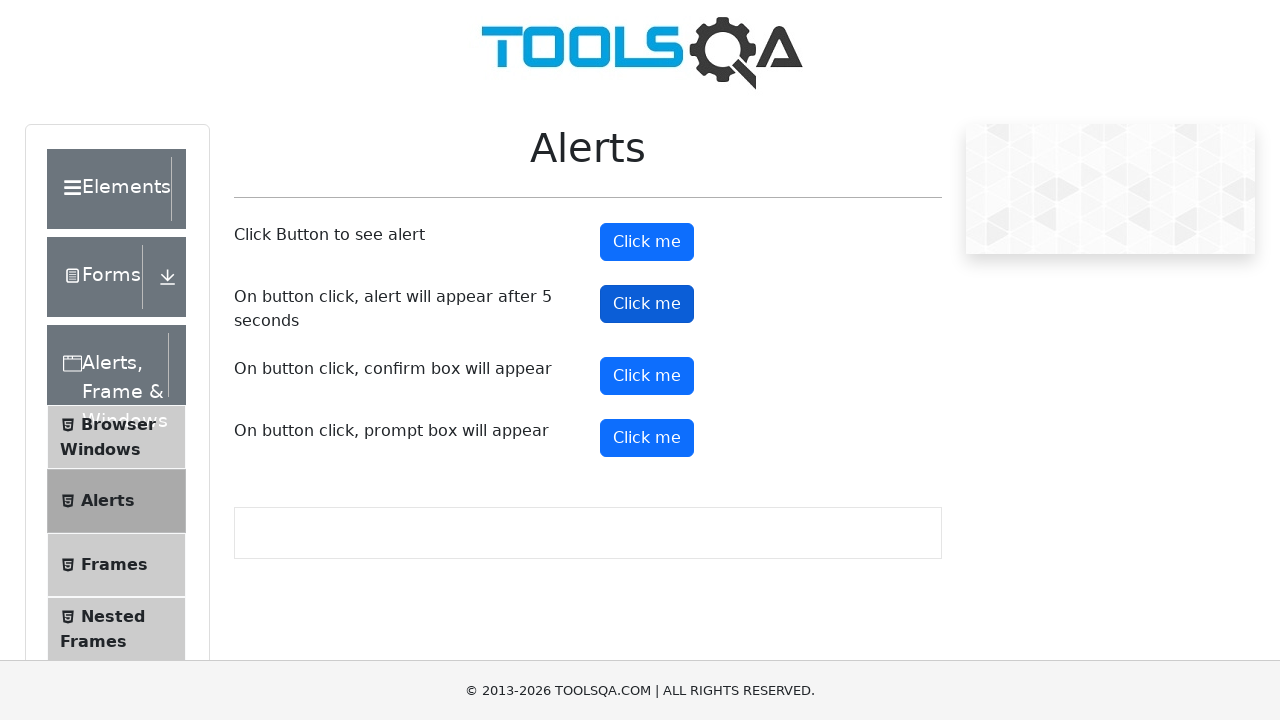